Navigates to Home Depot website and scrolls to view the Husky brand image element

Starting URL: https://www.homedepot.com/

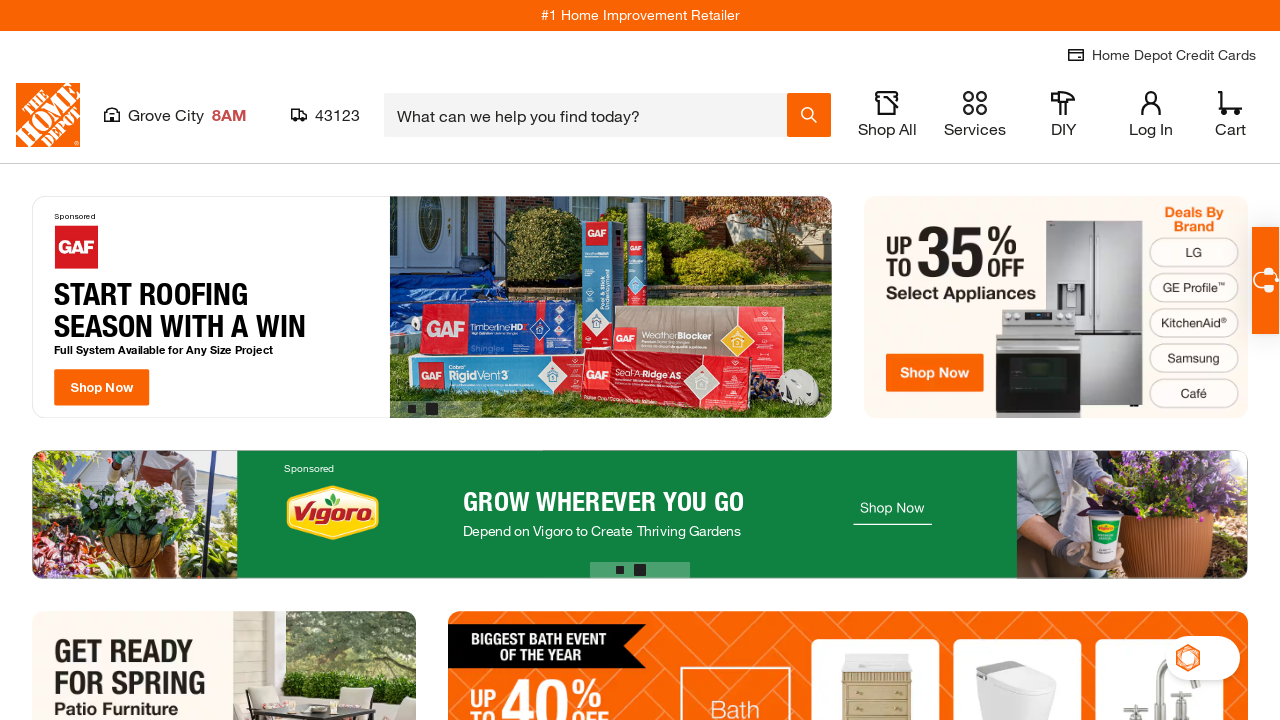

Navigated to Home Depot website
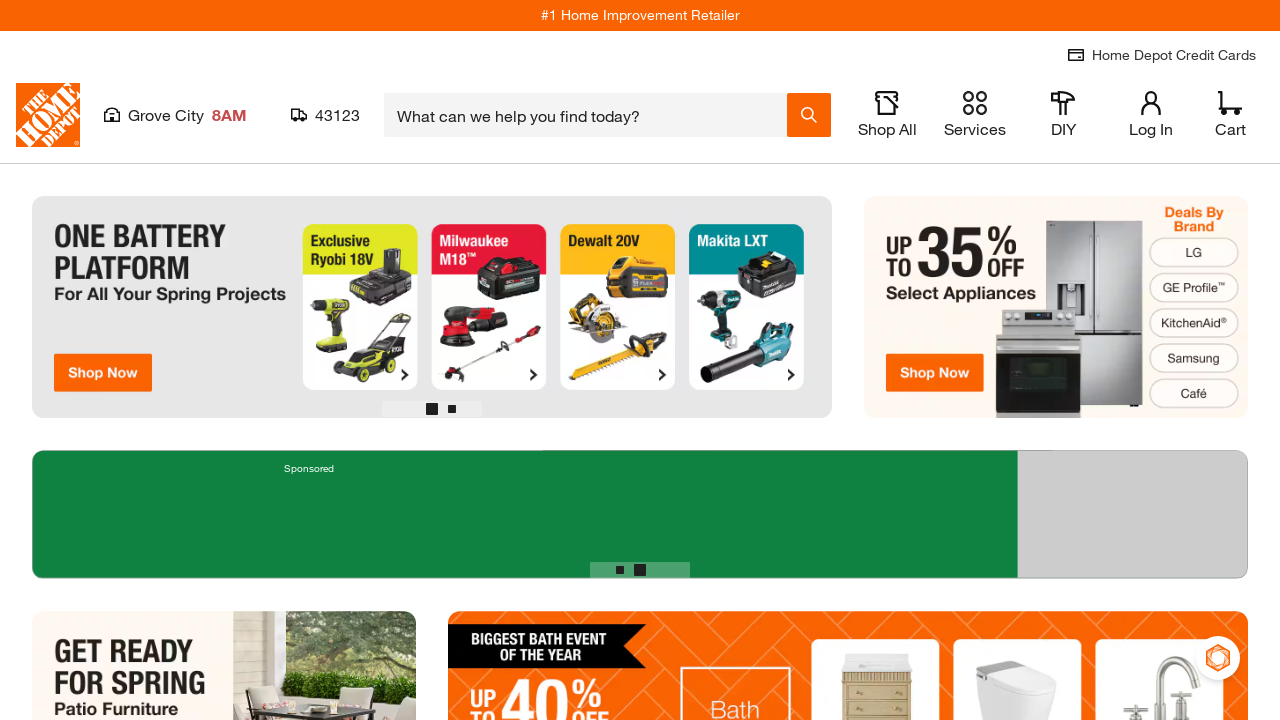

Husky brand image element loaded and attached to DOM
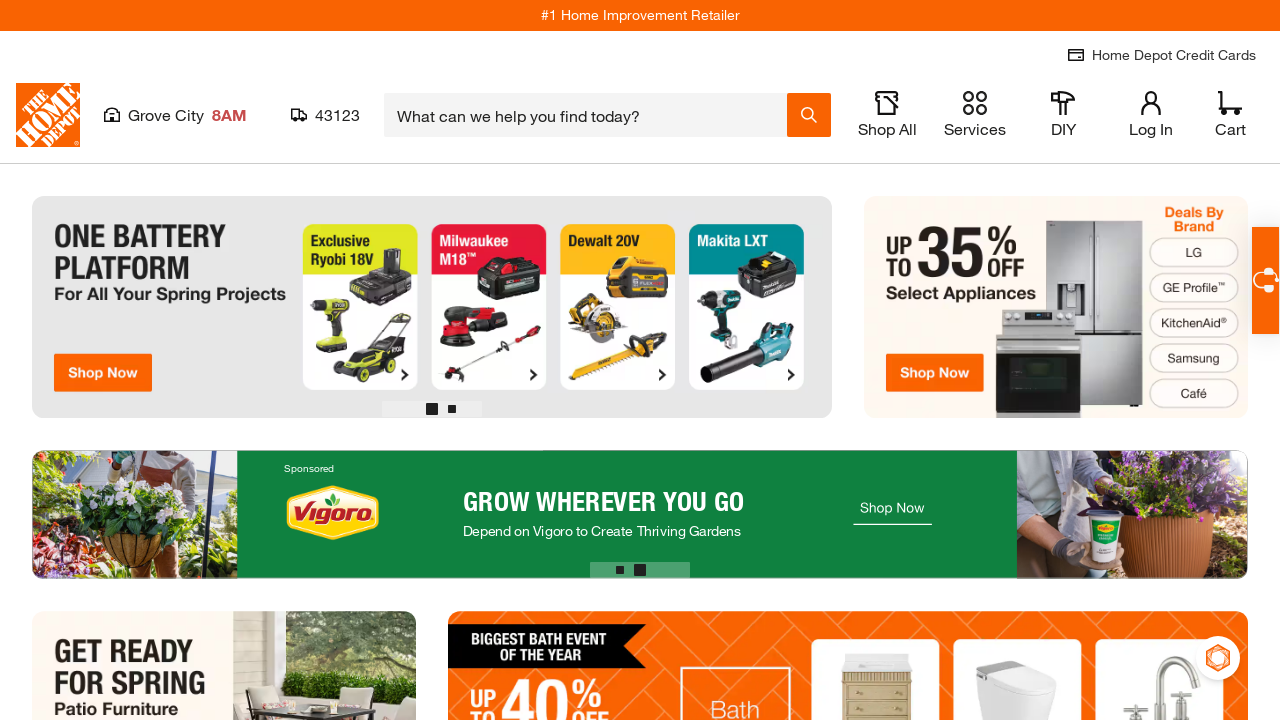

Scrolled to view the Husky brand image element
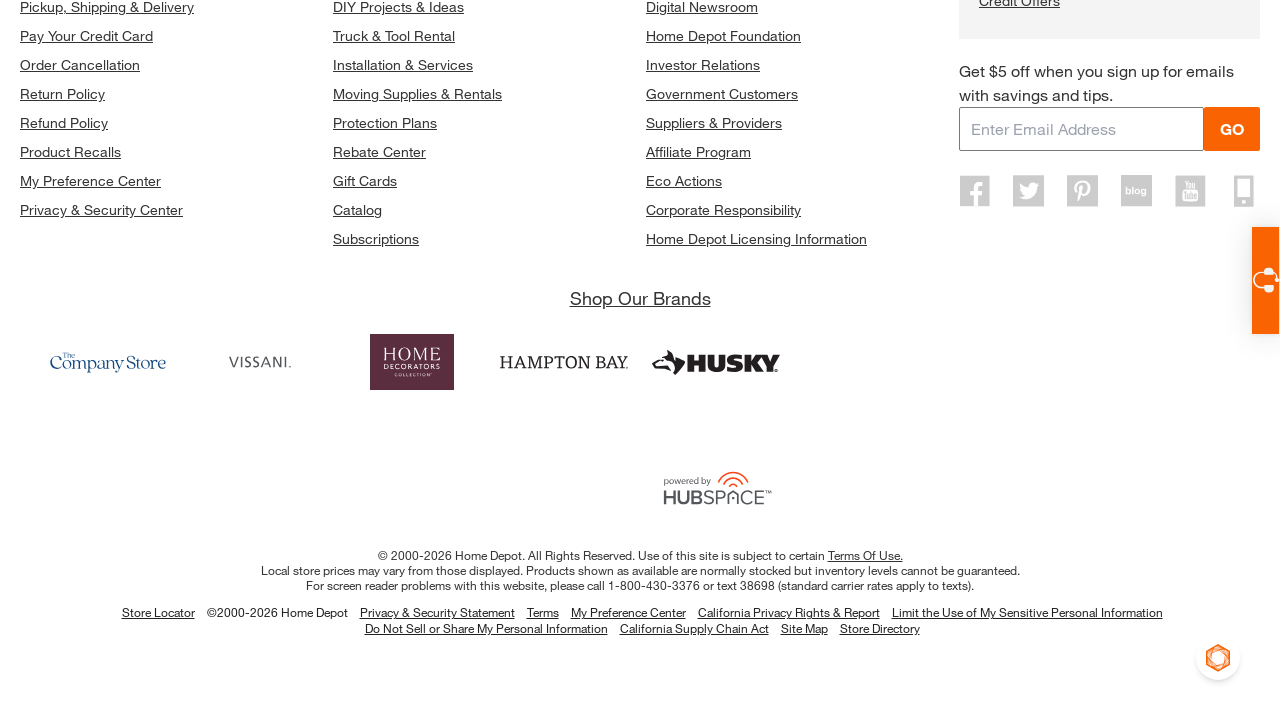

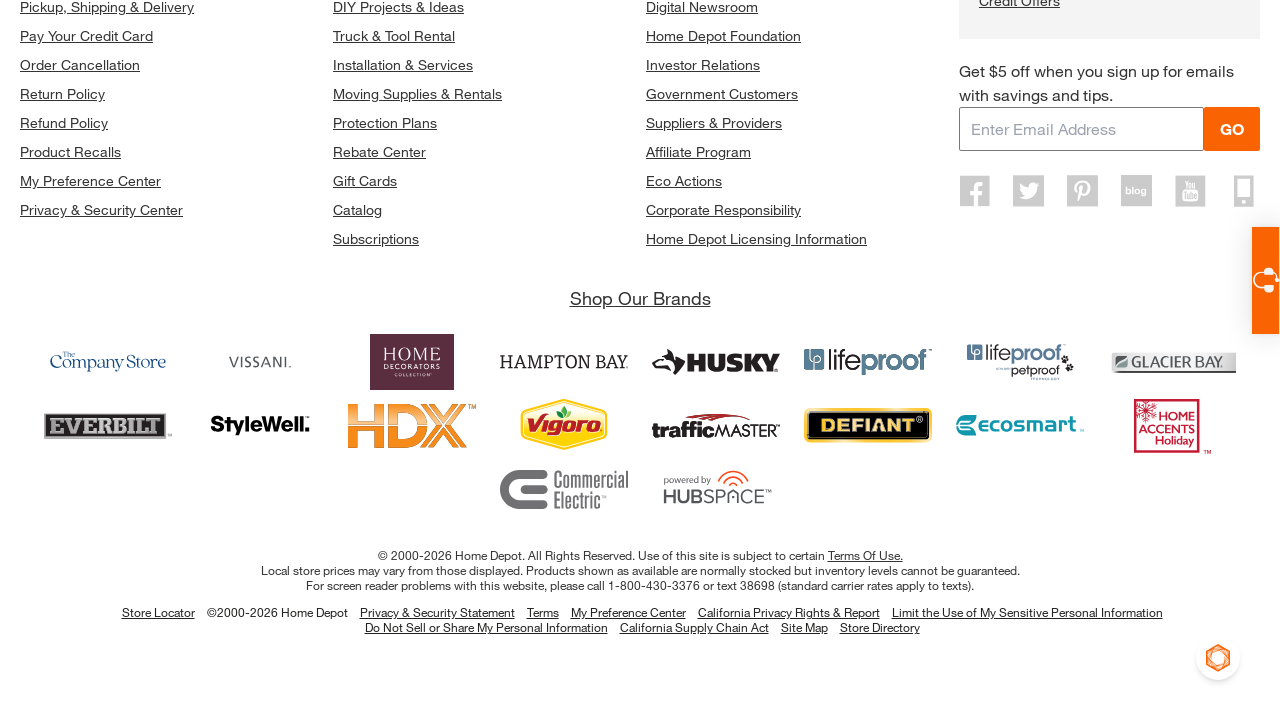